Tests form interaction and JavaScript alert handling by entering a name, triggering an alert button, accepting the alert, then triggering a confirm dialog and dismissing it.

Starting URL: https://rahulshettyacademy.com/AutomationPractice/

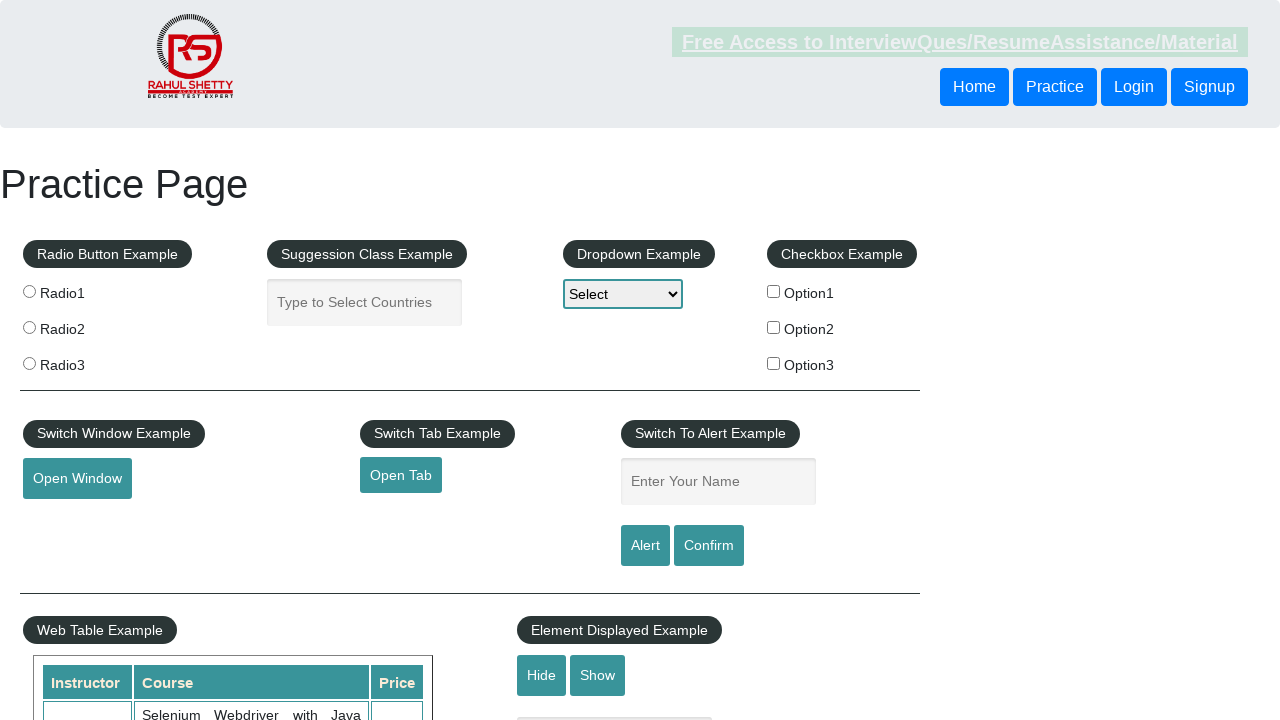

Navigated to Automation Practice page
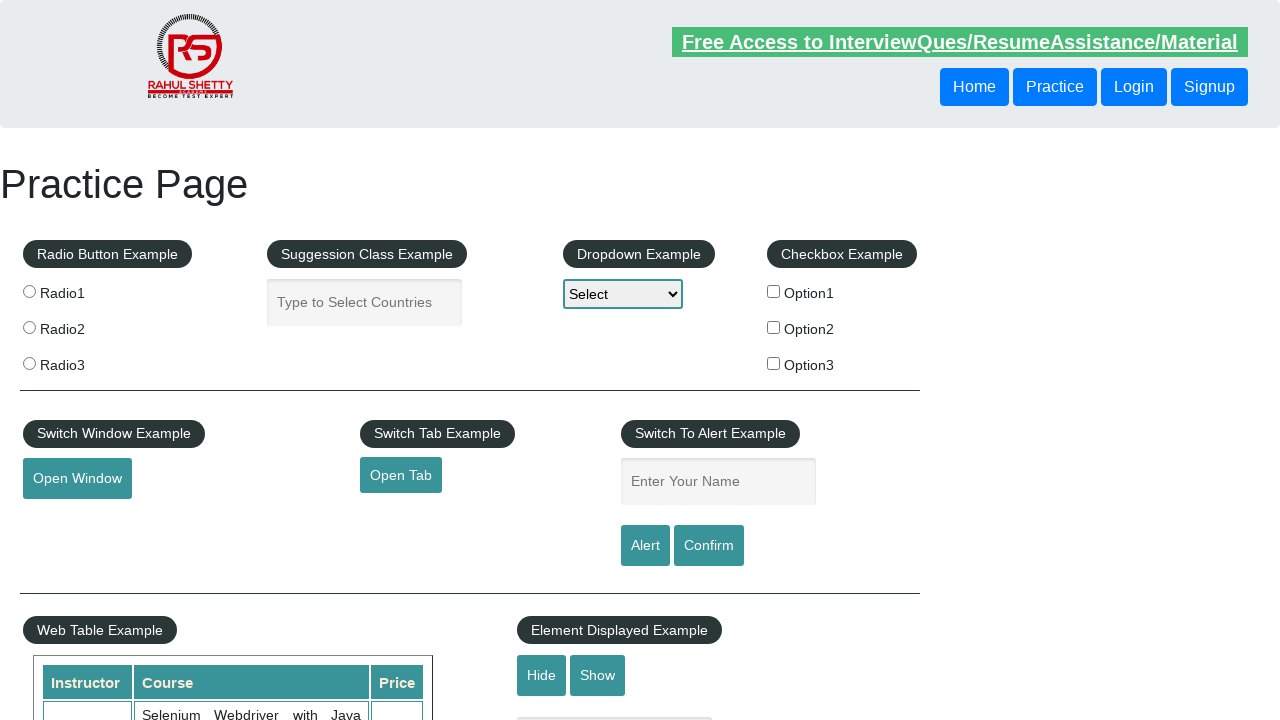

Filled name field with 'Dipanjana' on #name
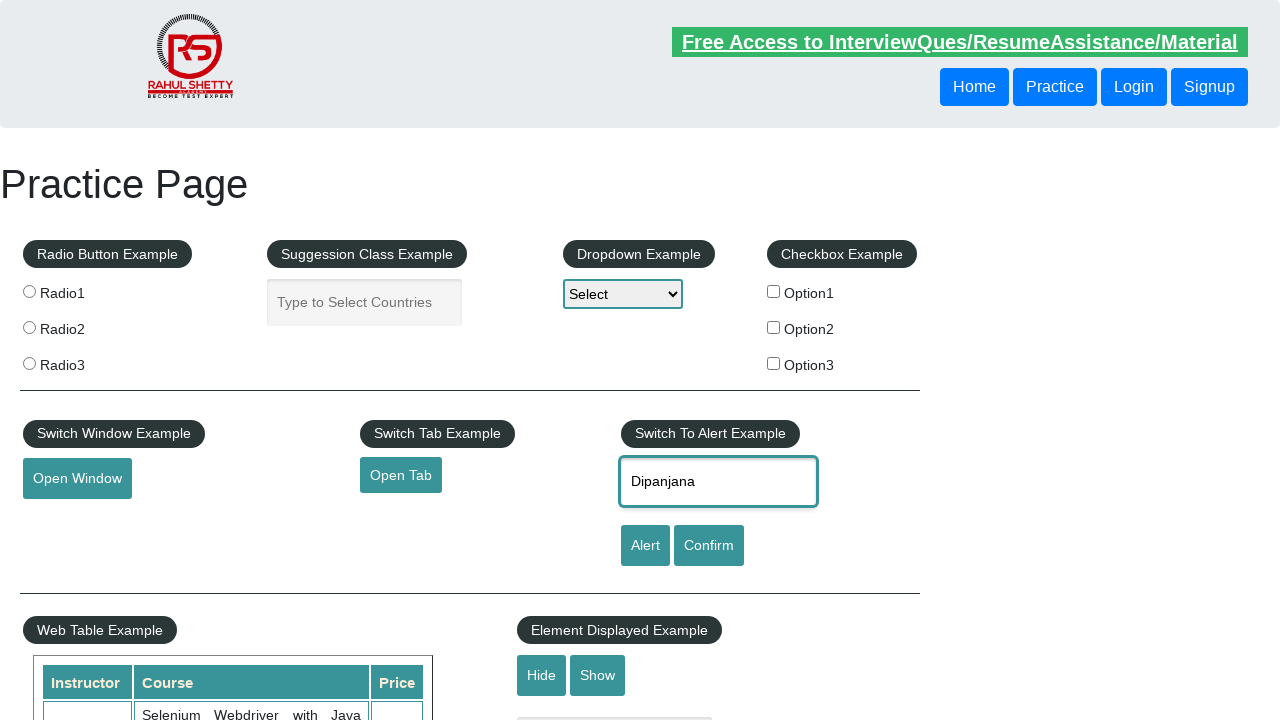

Clicked alert button and accepted JavaScript alert at (645, 546) on input[id='alertbtn']
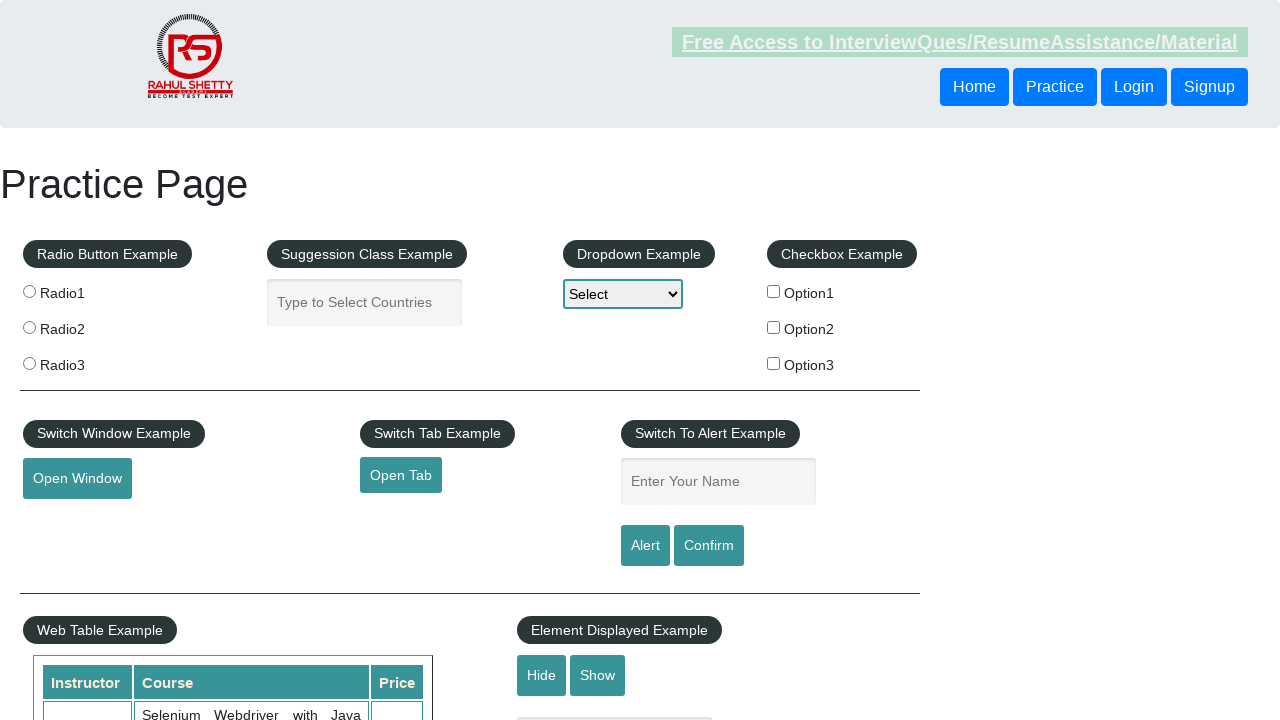

Waited for alert processing to complete
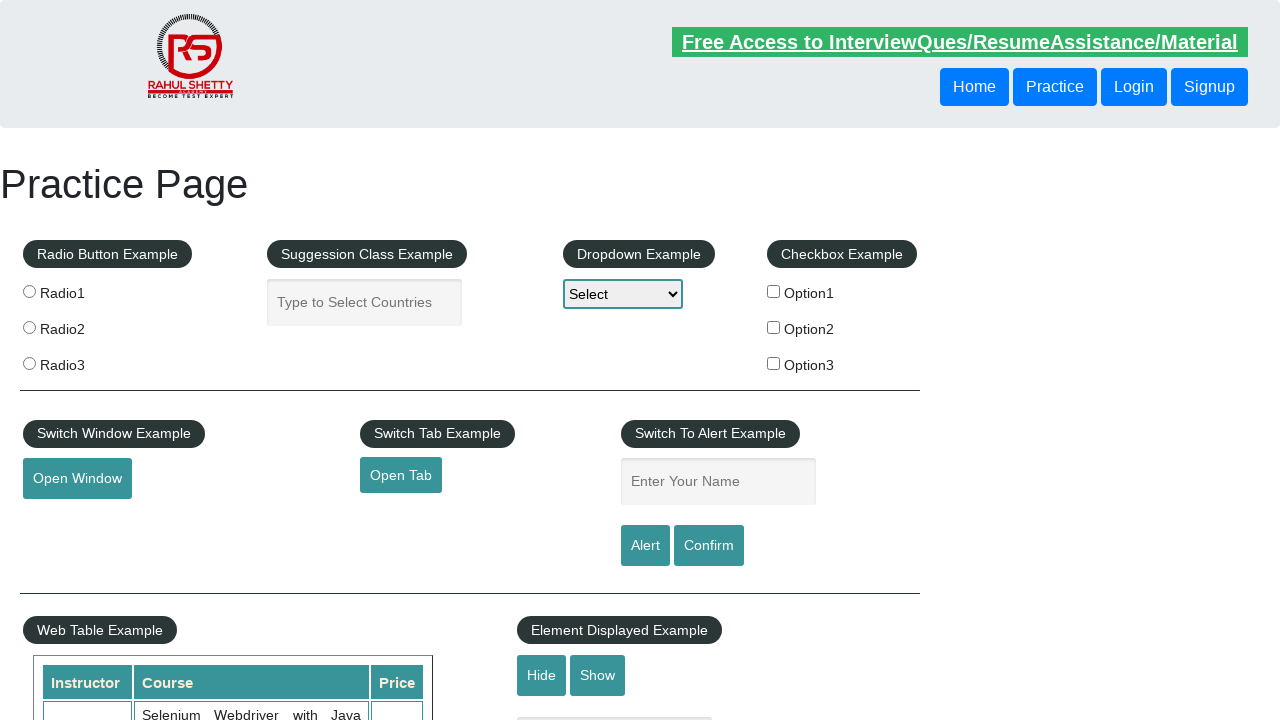

Clicked confirm button and dismissed confirmation dialog at (709, 546) on #confirmbtn
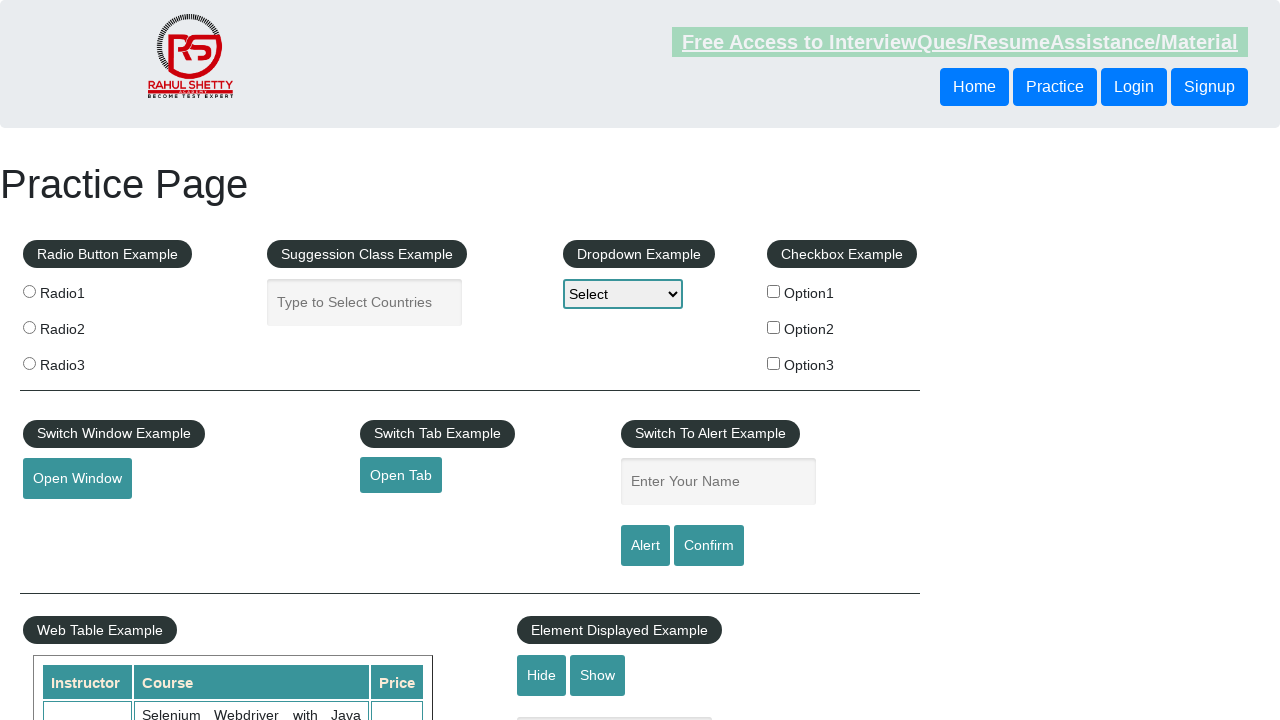

Waited for confirm dialog processing to complete
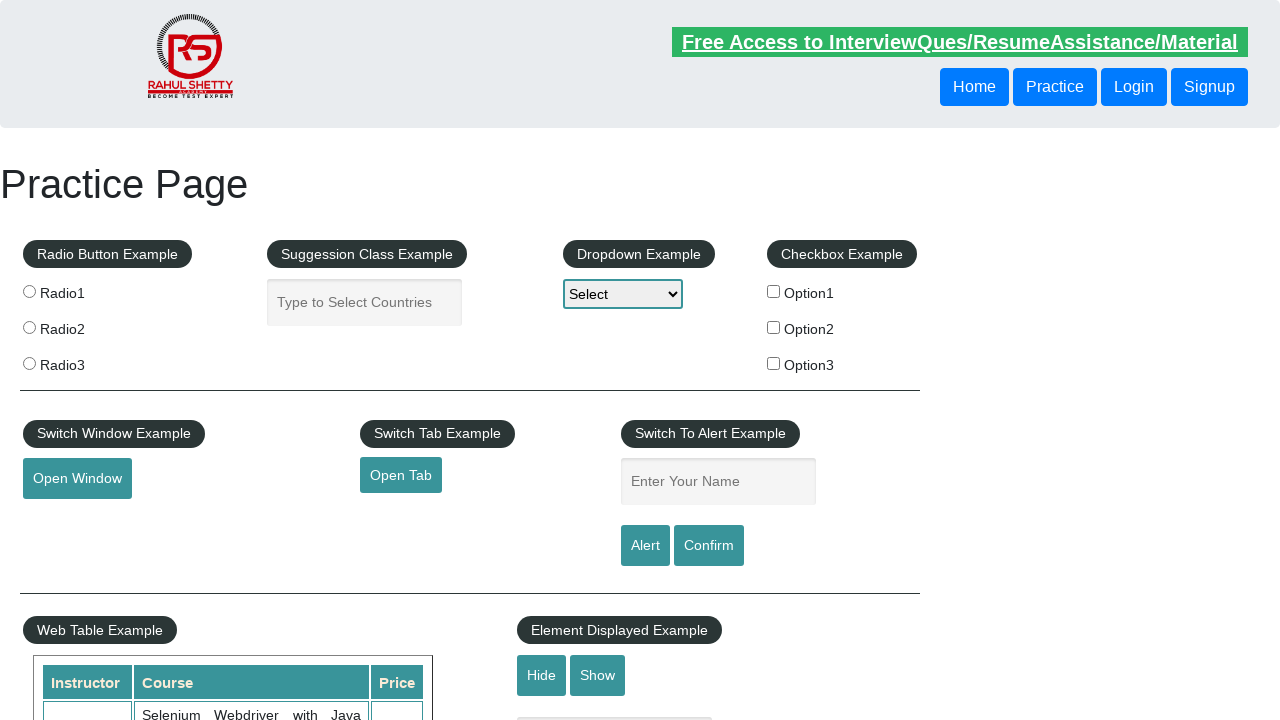

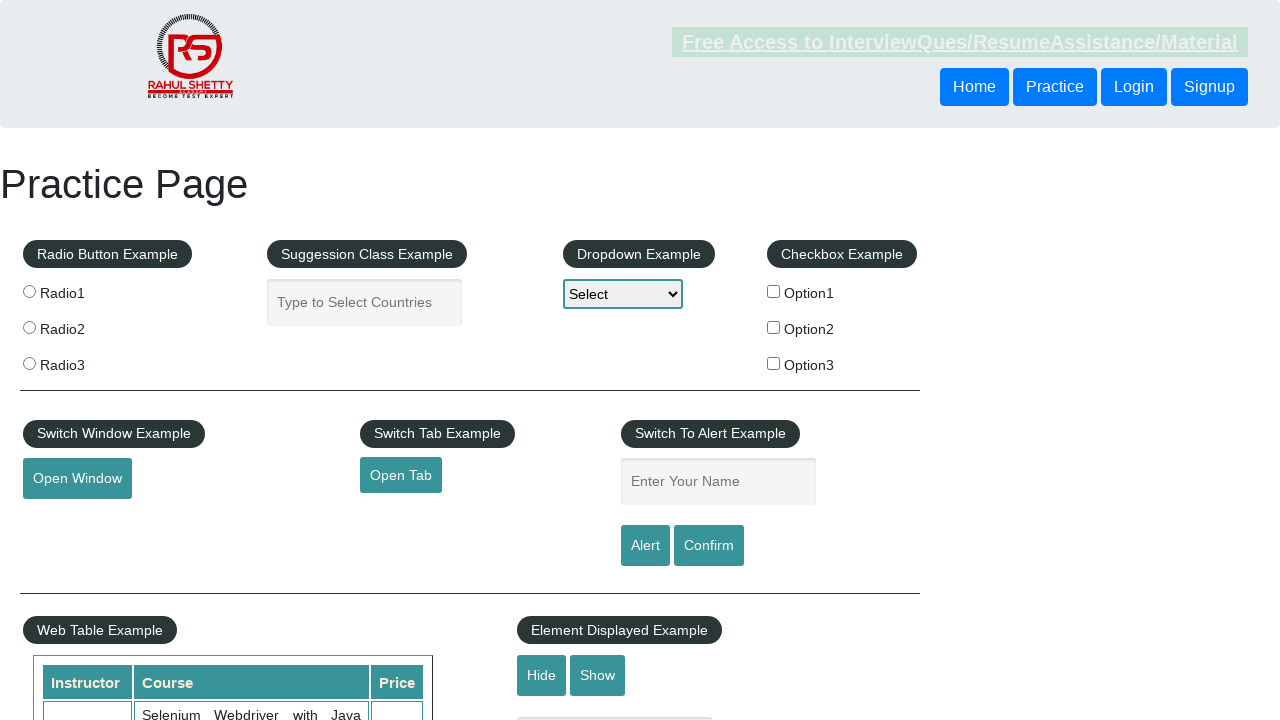